Tests that new todo items are appended to the bottom of the list by creating 3 items and verifying count

Starting URL: https://demo.playwright.dev/todomvc

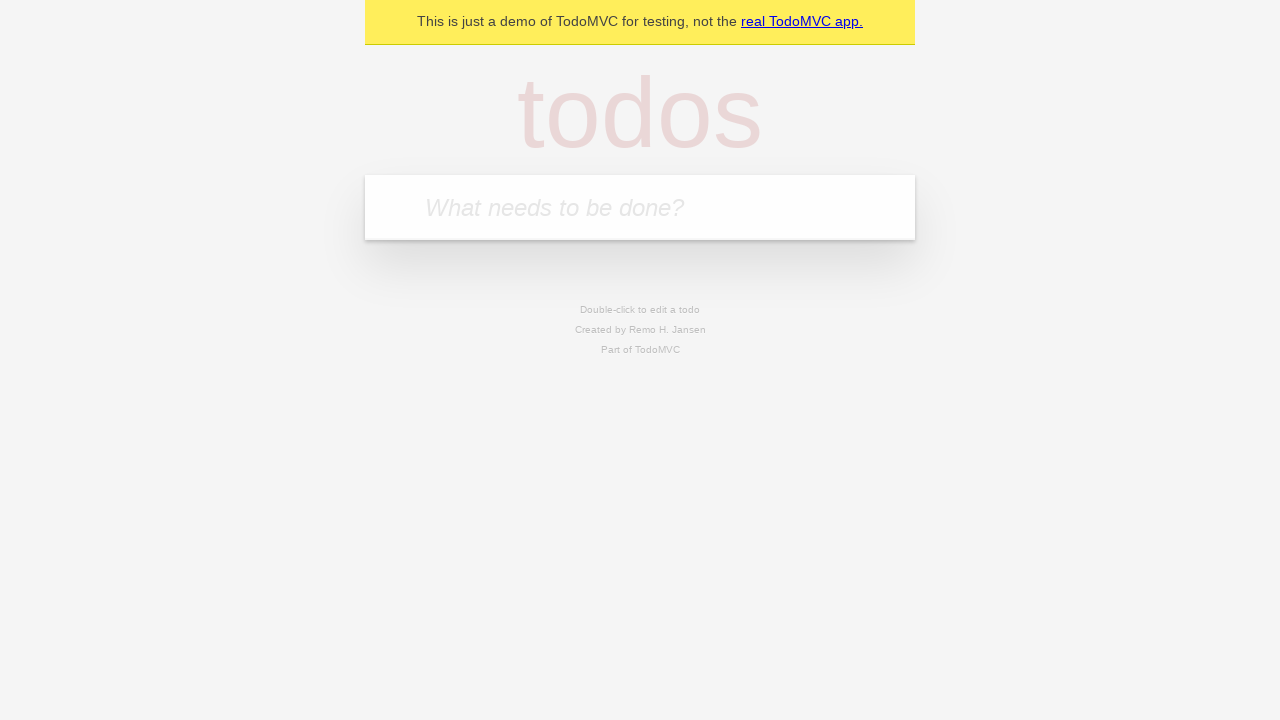

Filled todo input with 'buy some cheese' on internal:attr=[placeholder="What needs to be done?"i]
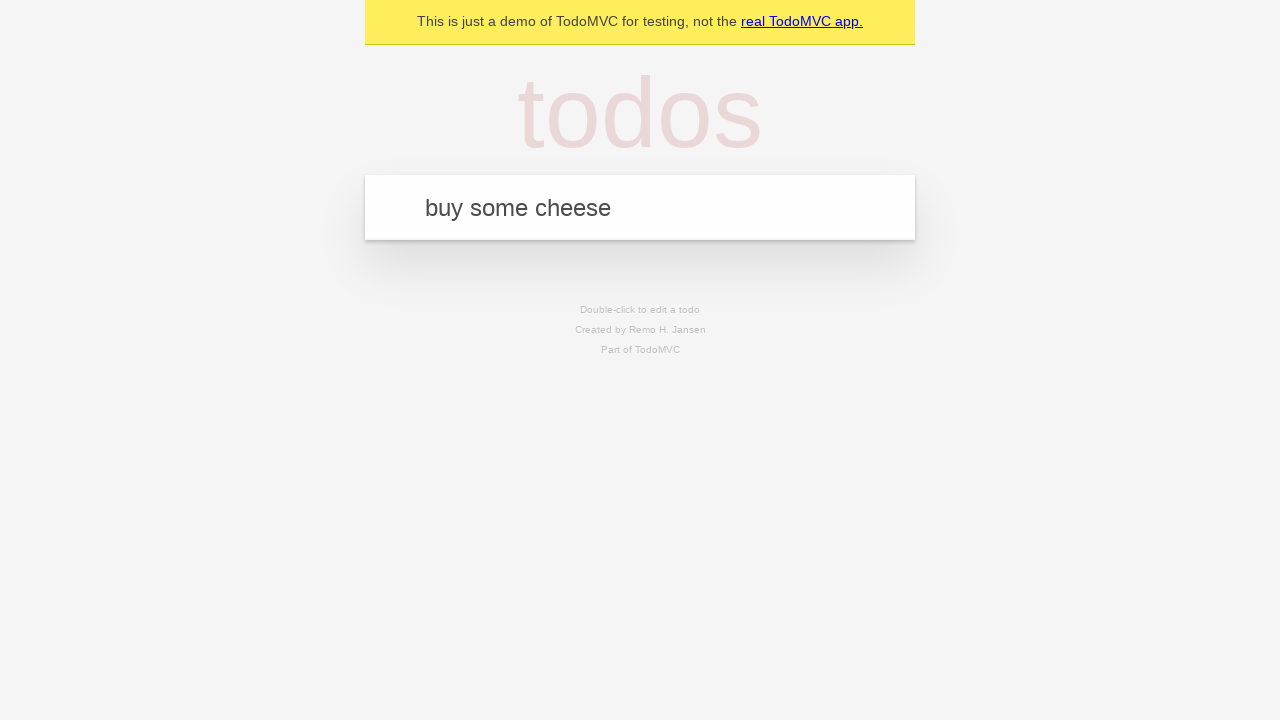

Pressed Enter to add todo item 'buy some cheese' on internal:attr=[placeholder="What needs to be done?"i]
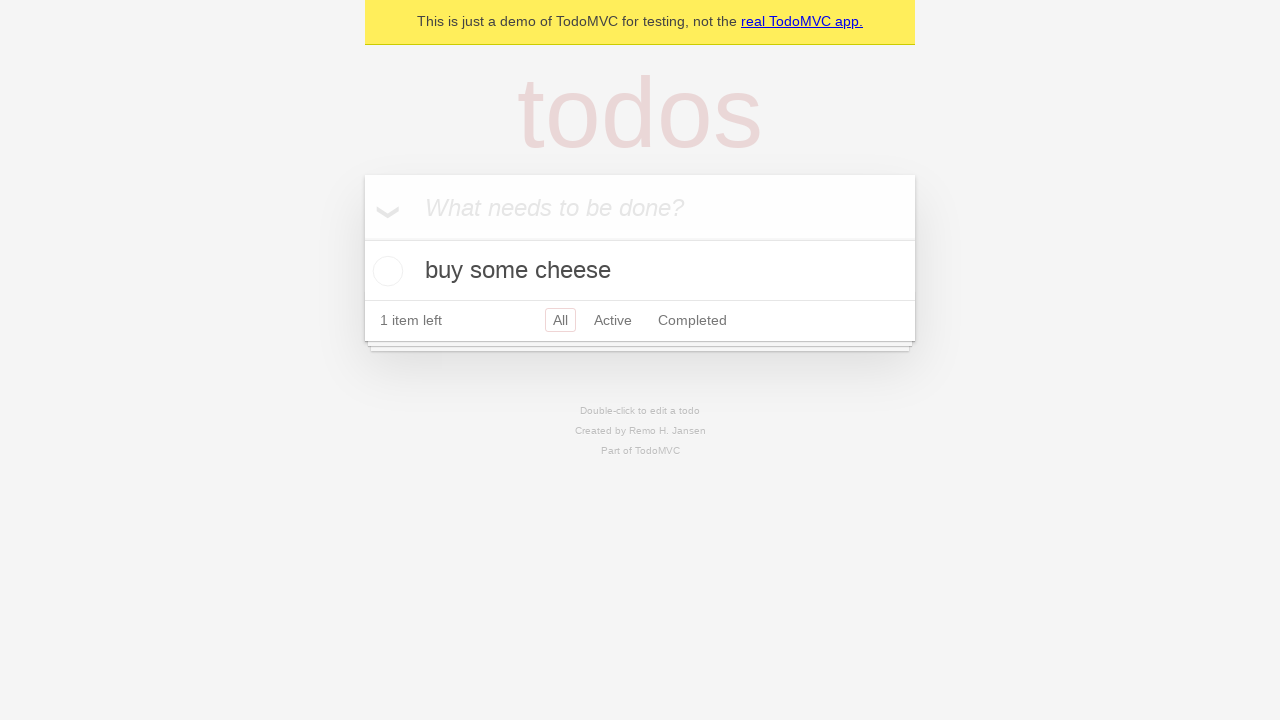

Filled todo input with 'feed the cat' on internal:attr=[placeholder="What needs to be done?"i]
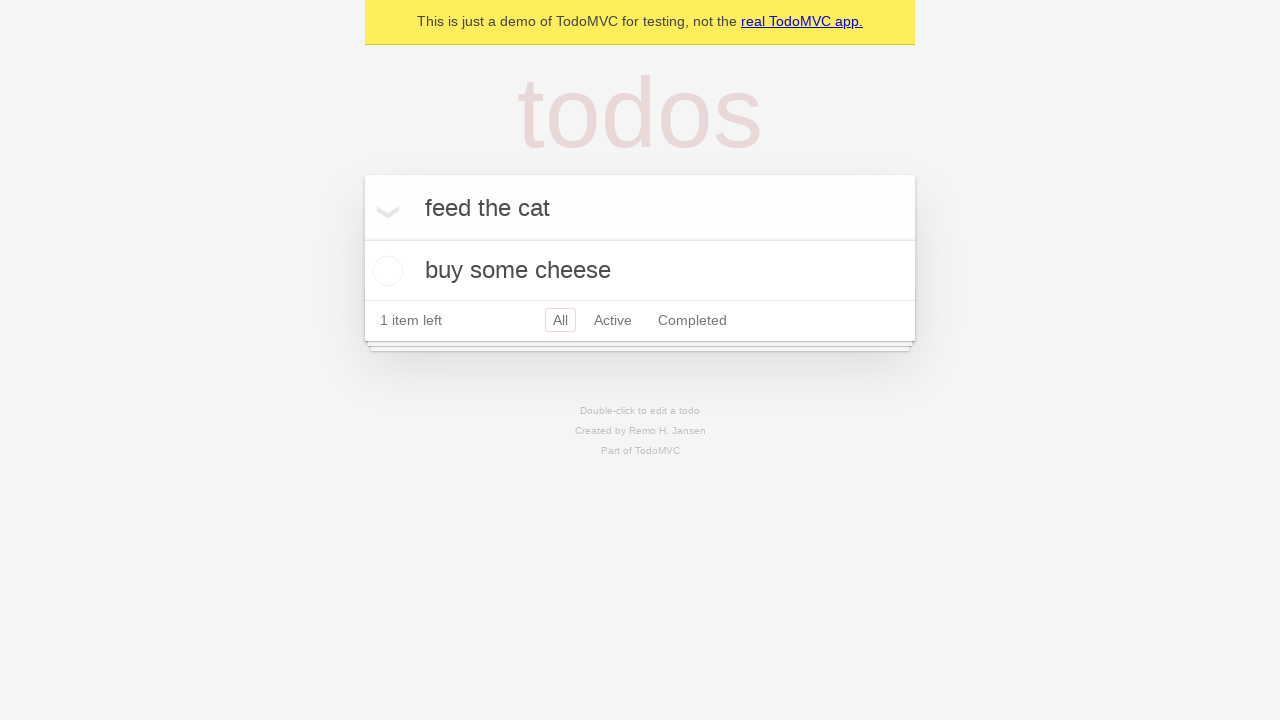

Pressed Enter to add todo item 'feed the cat' on internal:attr=[placeholder="What needs to be done?"i]
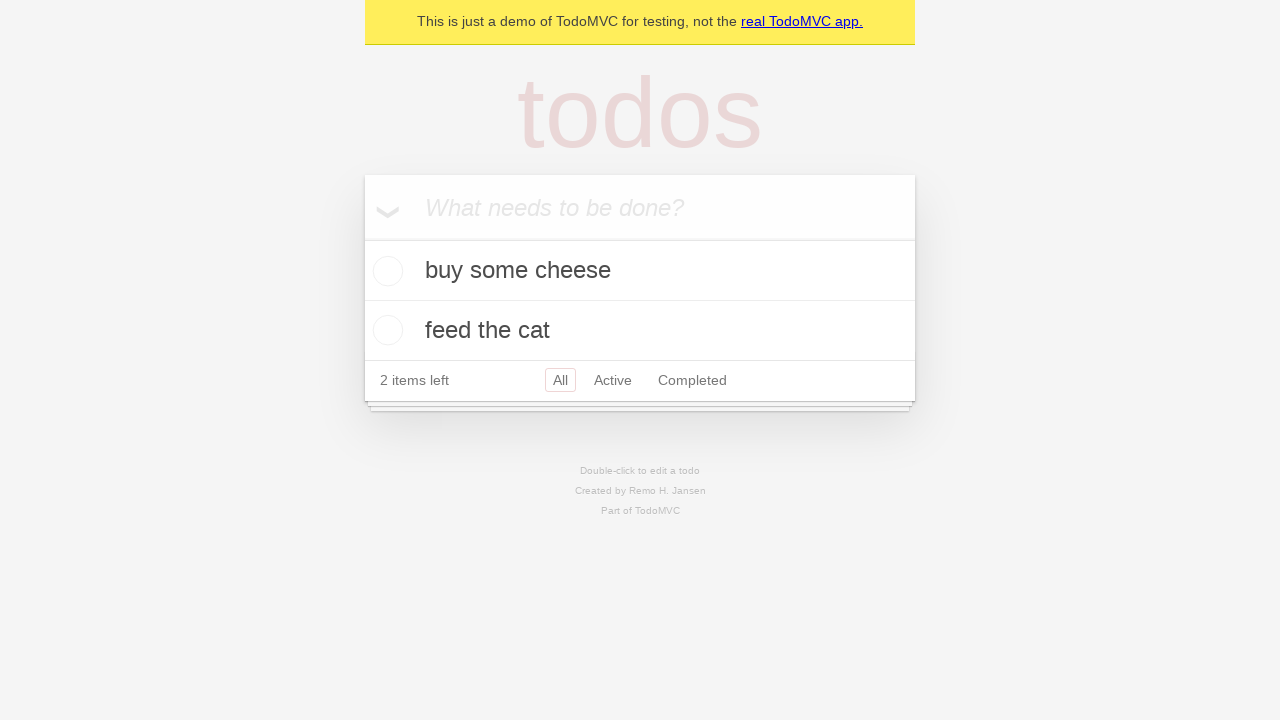

Filled todo input with 'book a doctors appointment' on internal:attr=[placeholder="What needs to be done?"i]
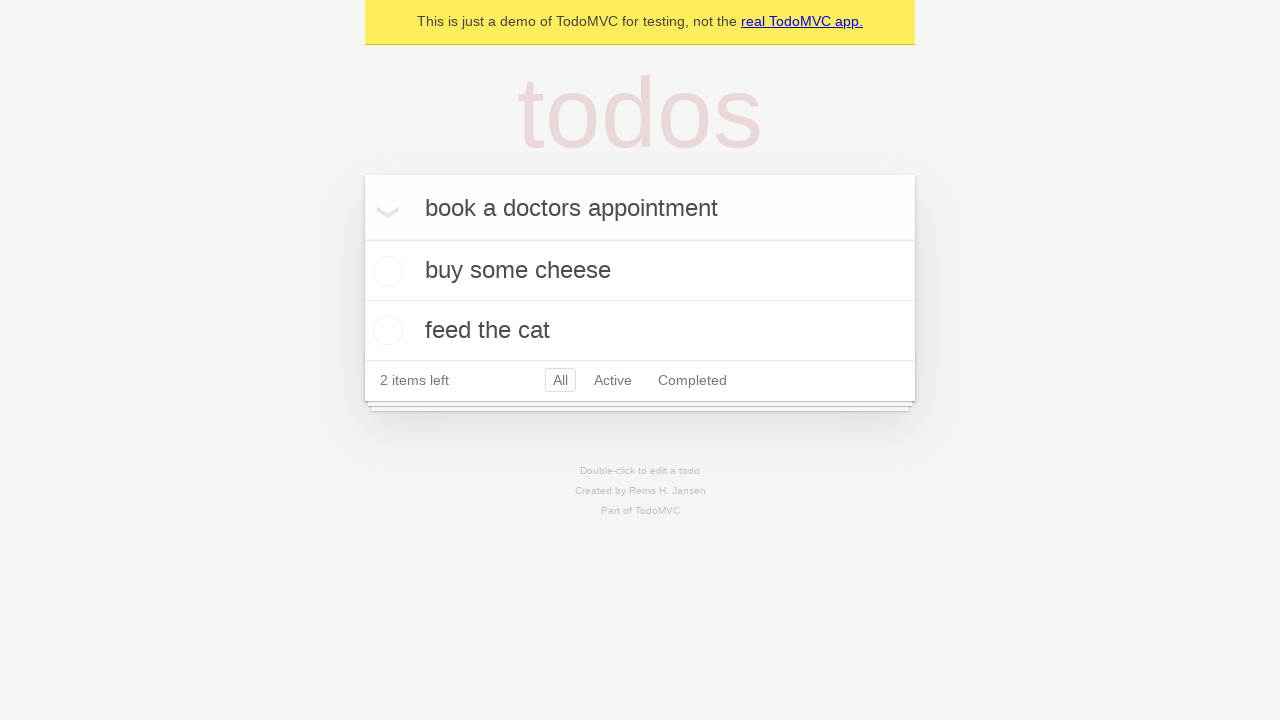

Pressed Enter to add todo item 'book a doctors appointment' on internal:attr=[placeholder="What needs to be done?"i]
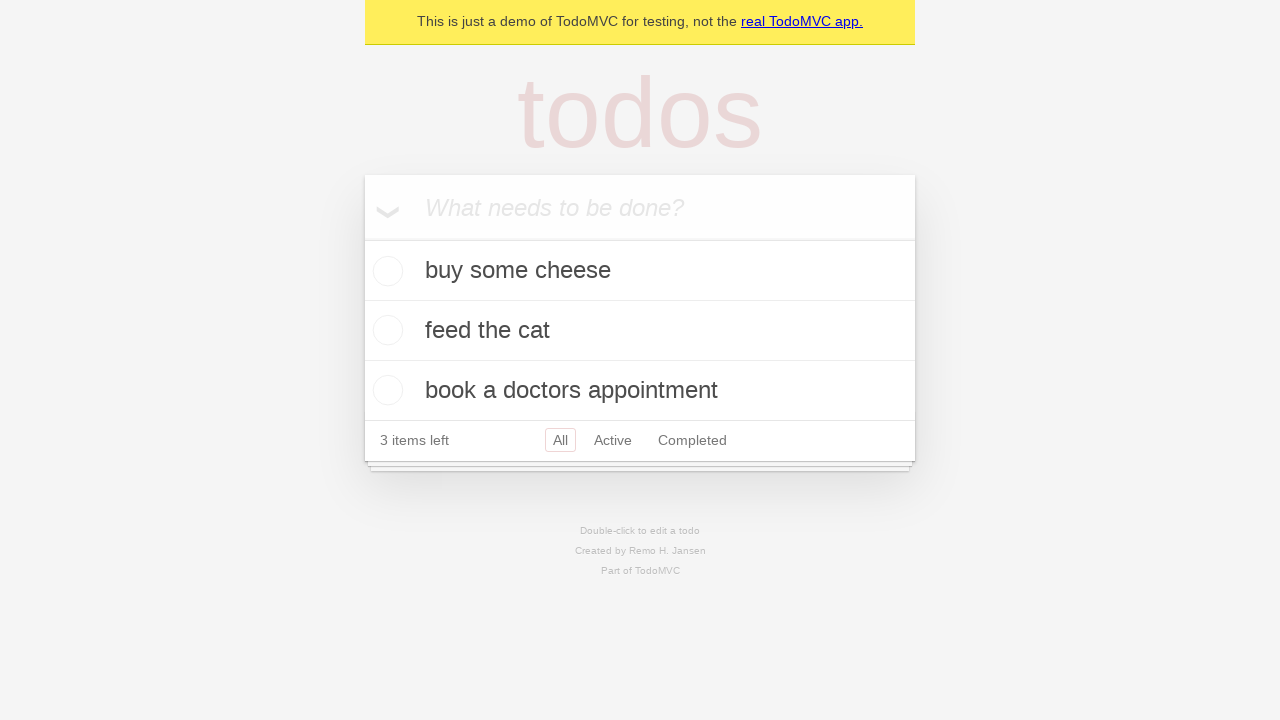

Verified that '3 items left' text is visible - all items appended to list
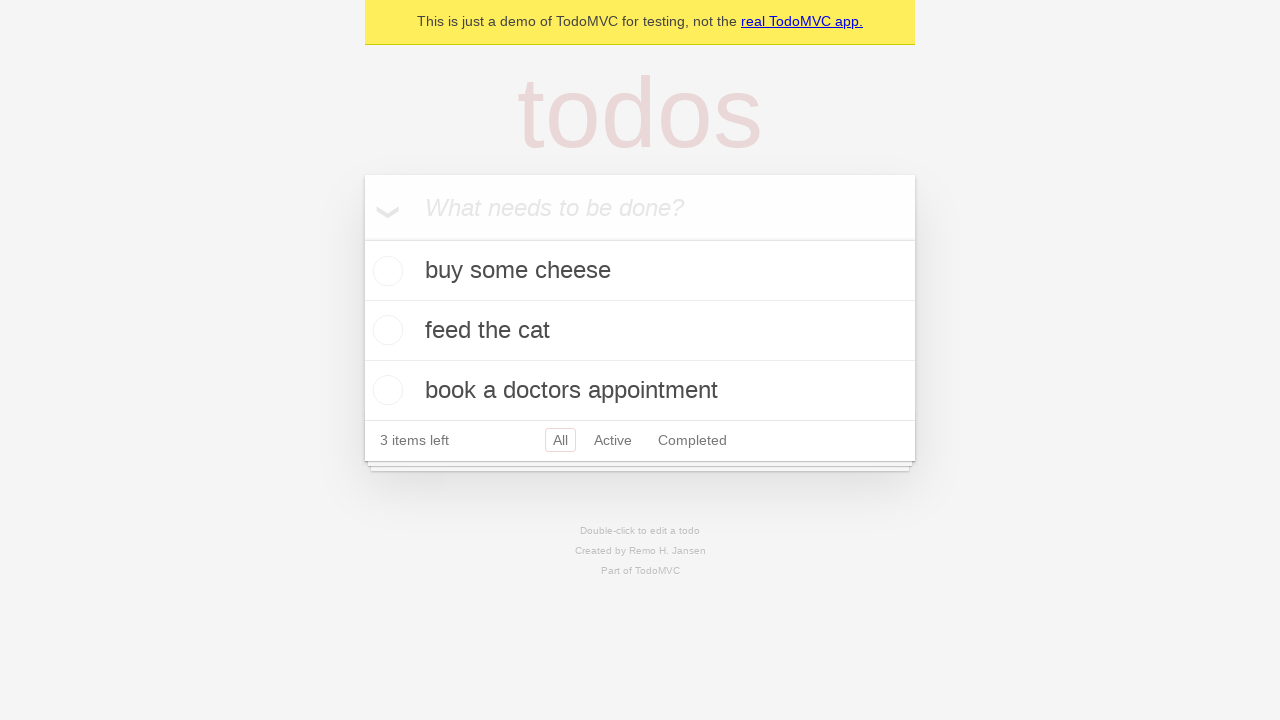

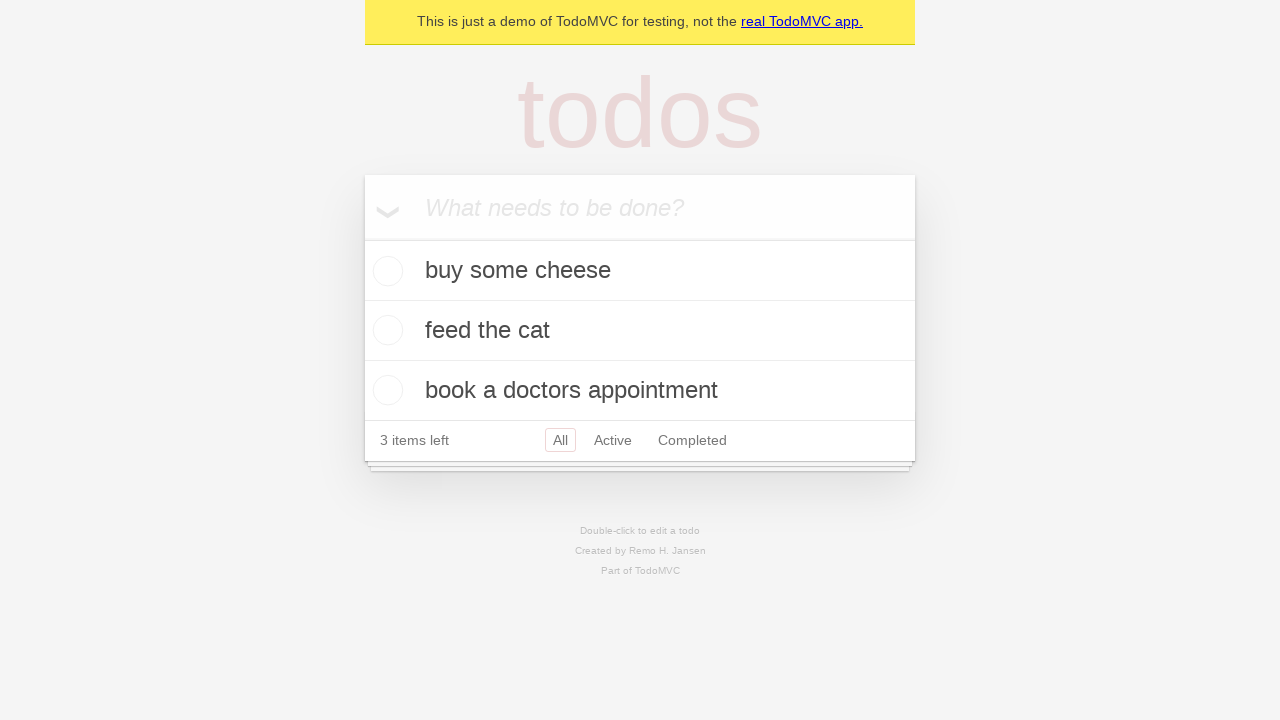